Navigates to a registration form and highlights form elements using JavaScript to manipulate their border styles

Starting URL: https://demo.automationtesting.in/Register.html

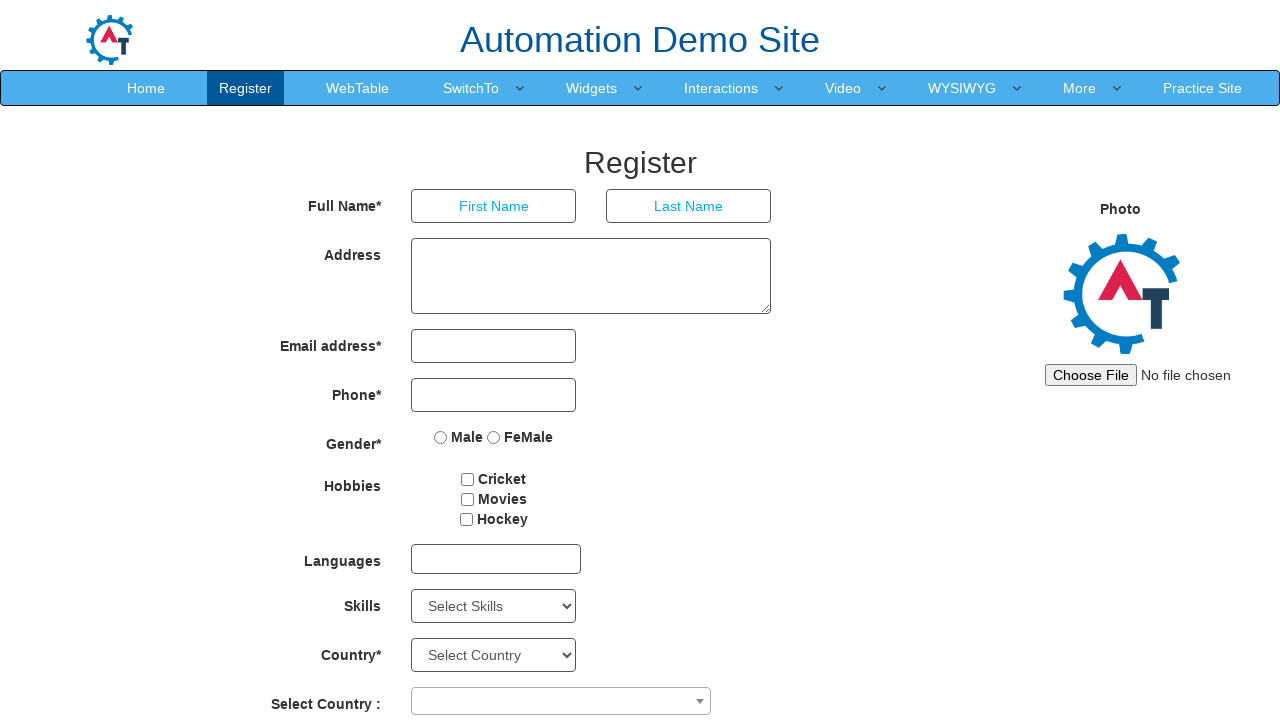

Located the First Name input field
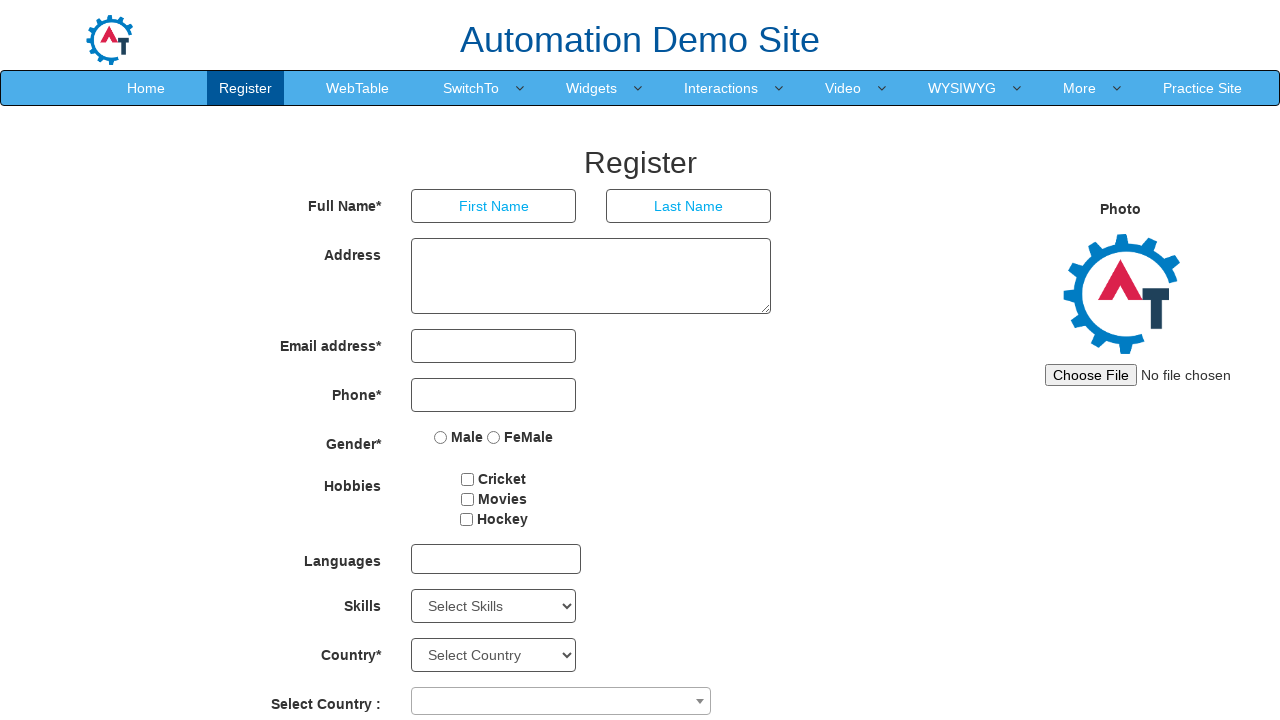

Applied green dashed border highlight to First Name field
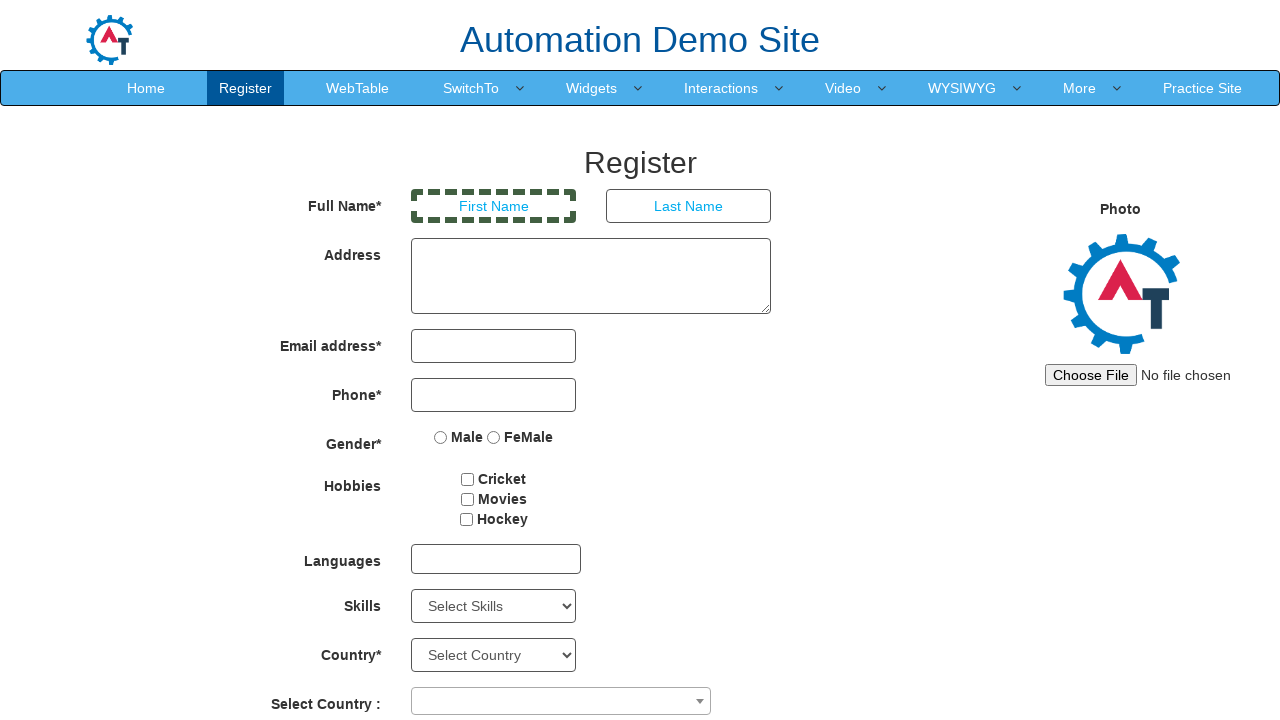

Removed border highlighting from First Name field
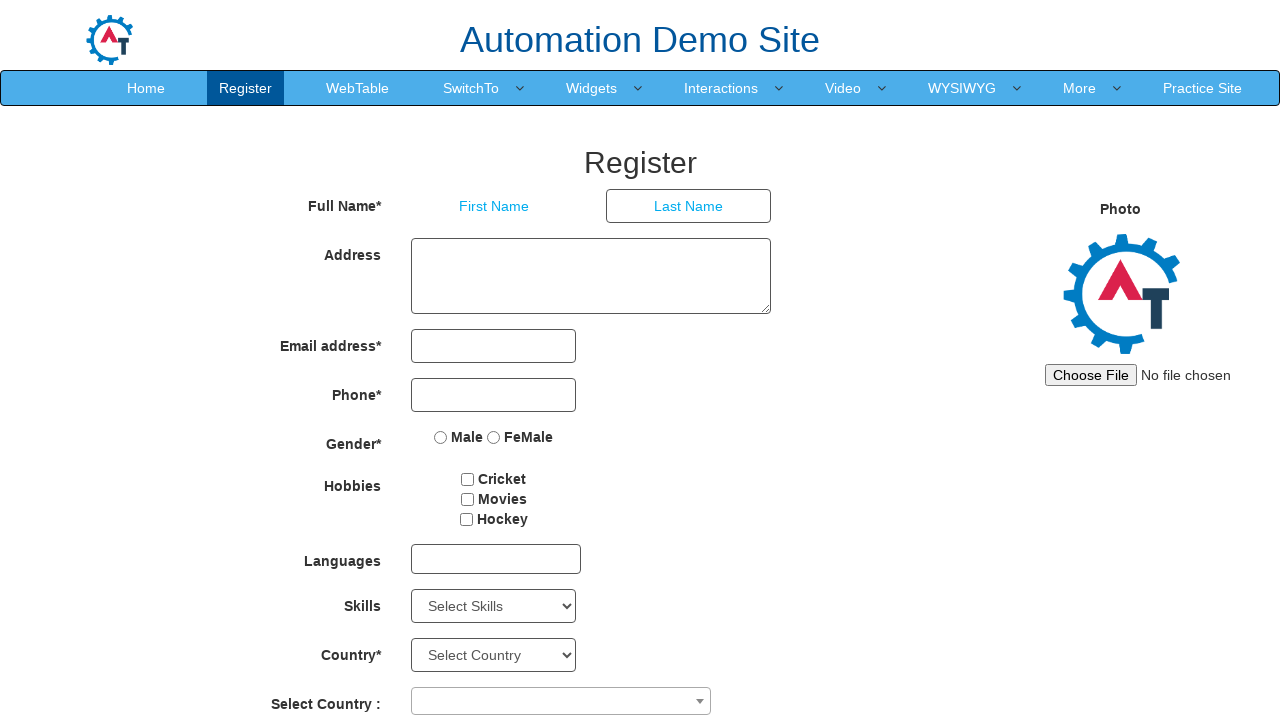

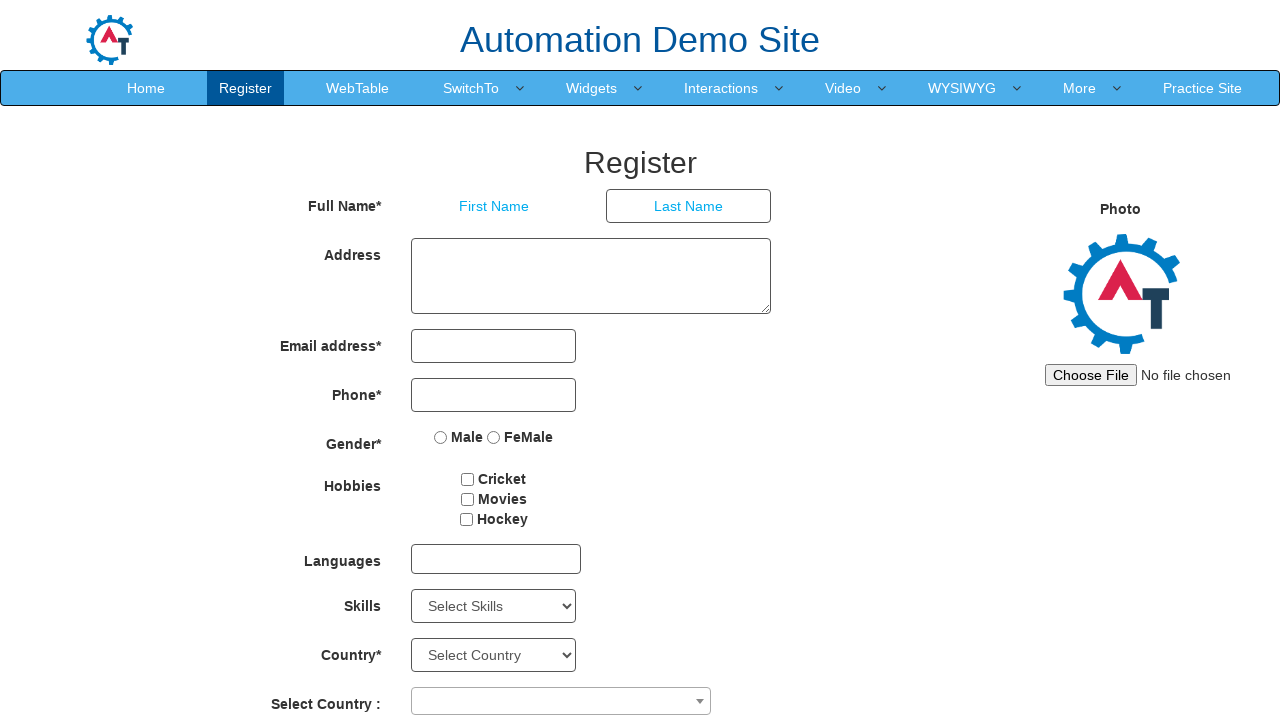